Tests that an item is removed if edited to an empty string

Starting URL: https://demo.playwright.dev/todomvc

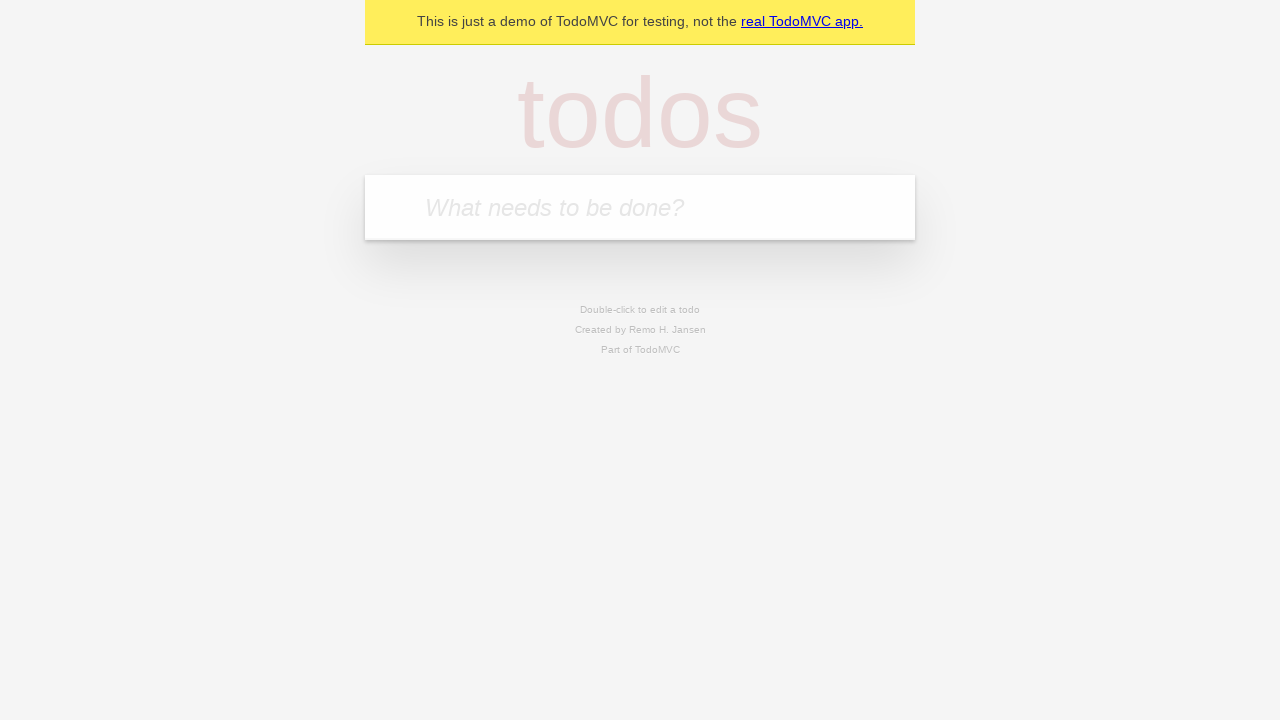

Filled new todo input with 'buy some cheese' on internal:attr=[placeholder="What needs to be done?"i]
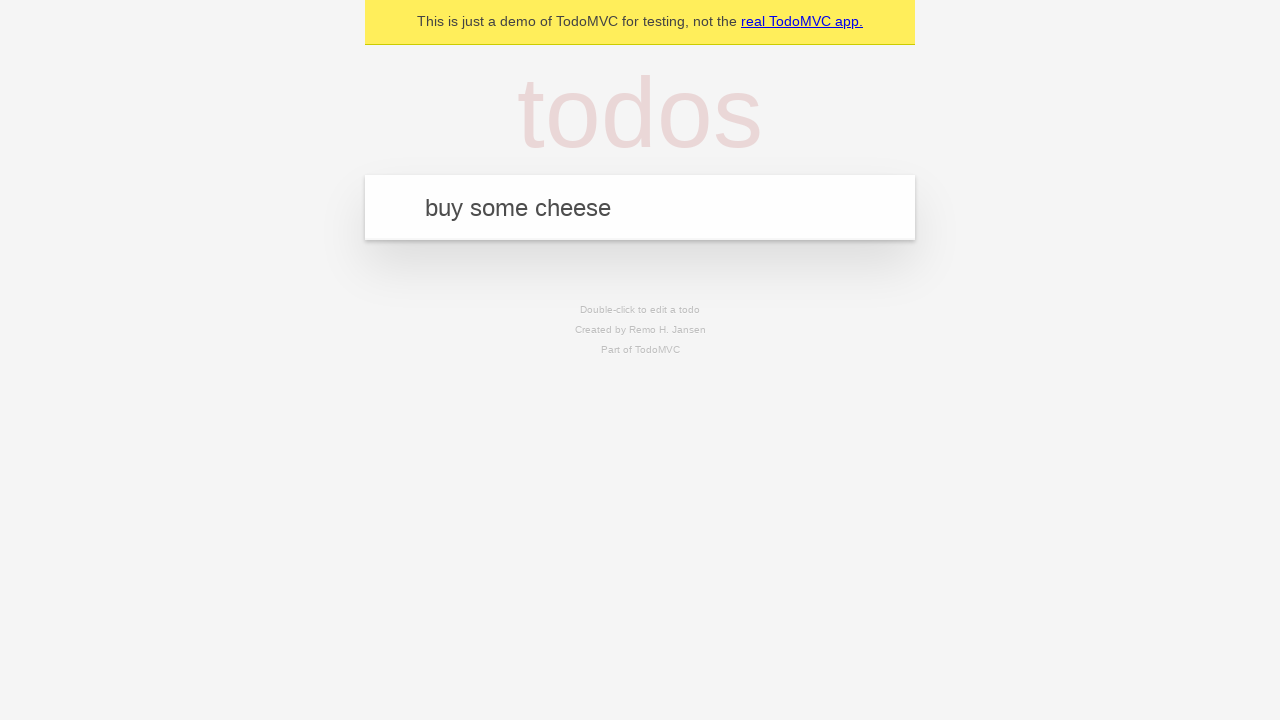

Pressed Enter to create todo 'buy some cheese' on internal:attr=[placeholder="What needs to be done?"i]
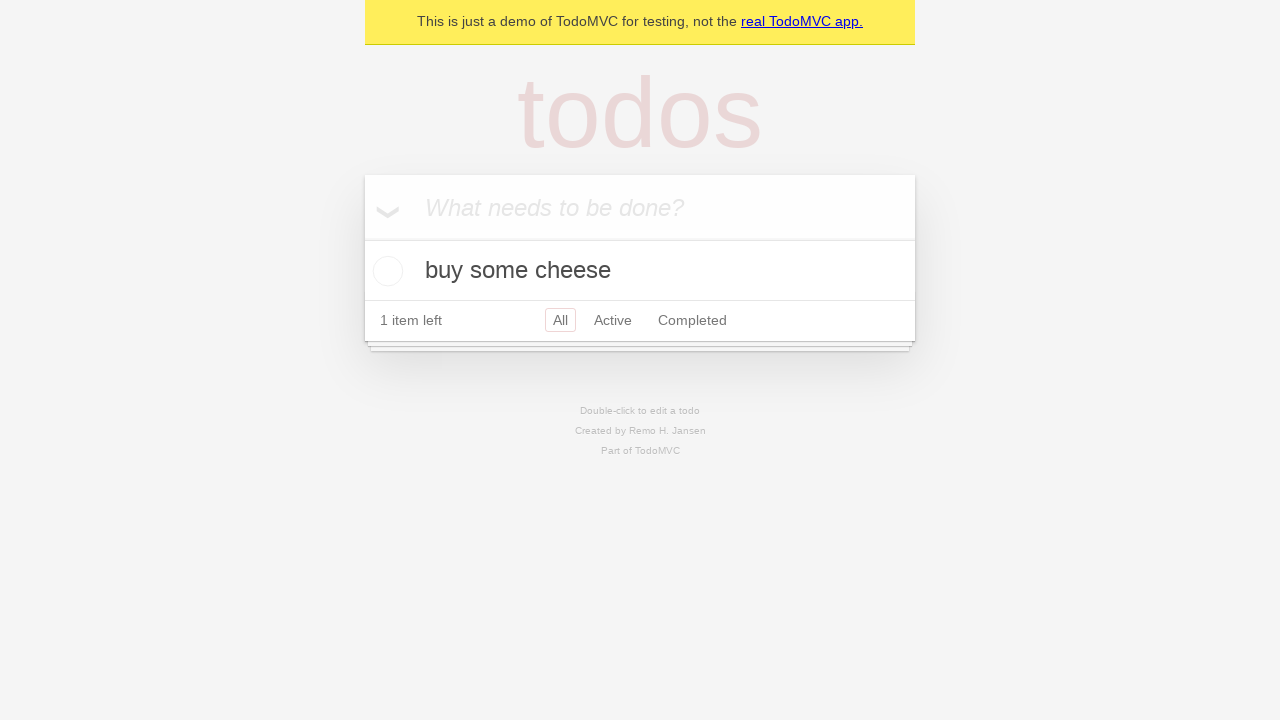

Filled new todo input with 'feed the cat' on internal:attr=[placeholder="What needs to be done?"i]
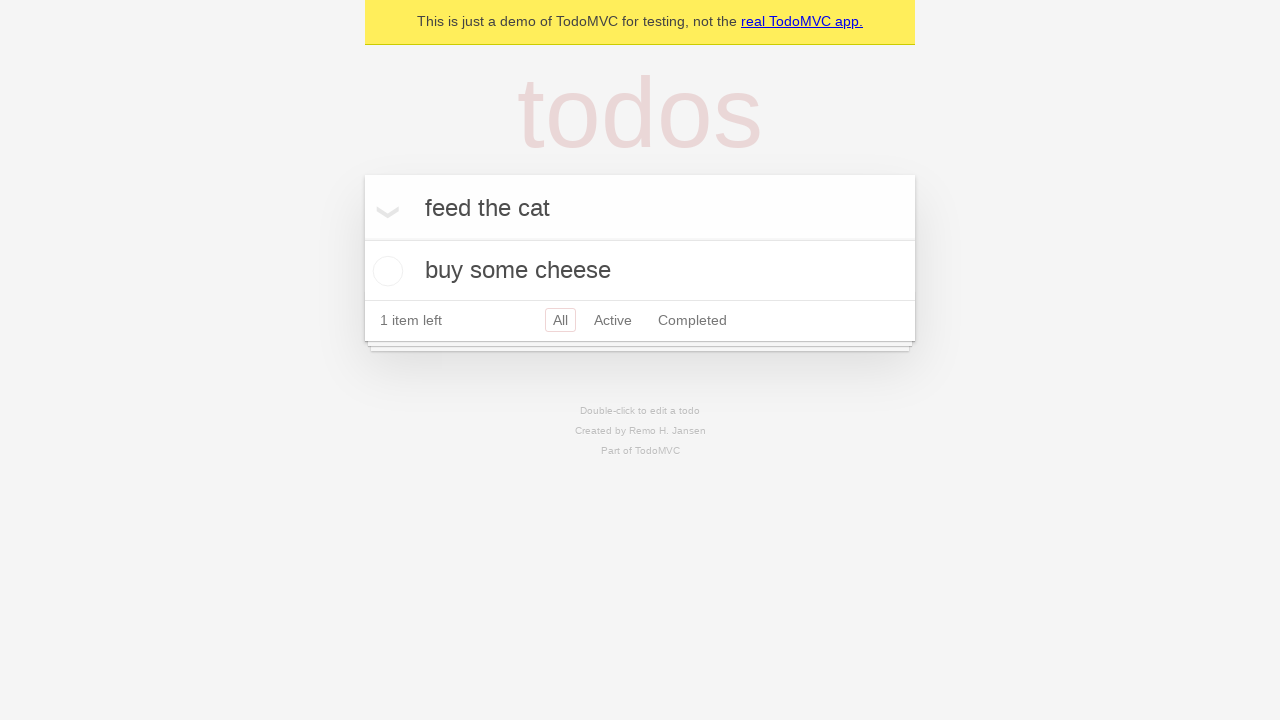

Pressed Enter to create todo 'feed the cat' on internal:attr=[placeholder="What needs to be done?"i]
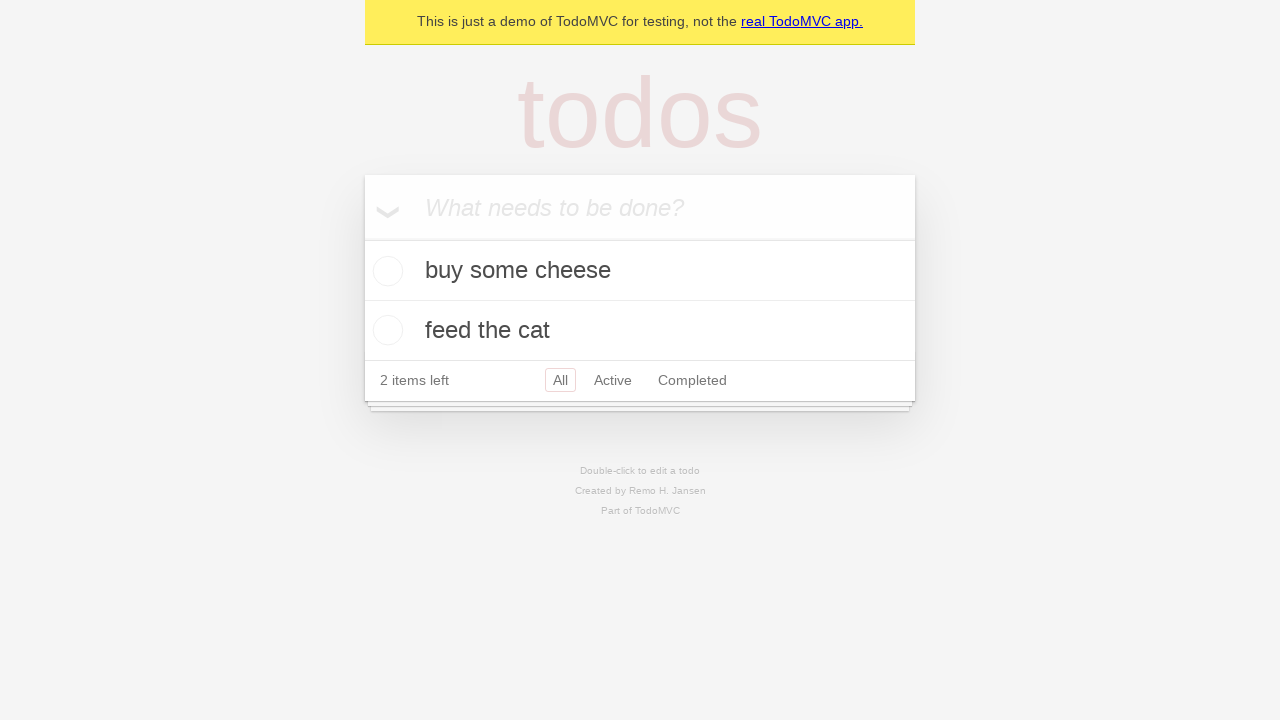

Filled new todo input with 'book a doctors appointment' on internal:attr=[placeholder="What needs to be done?"i]
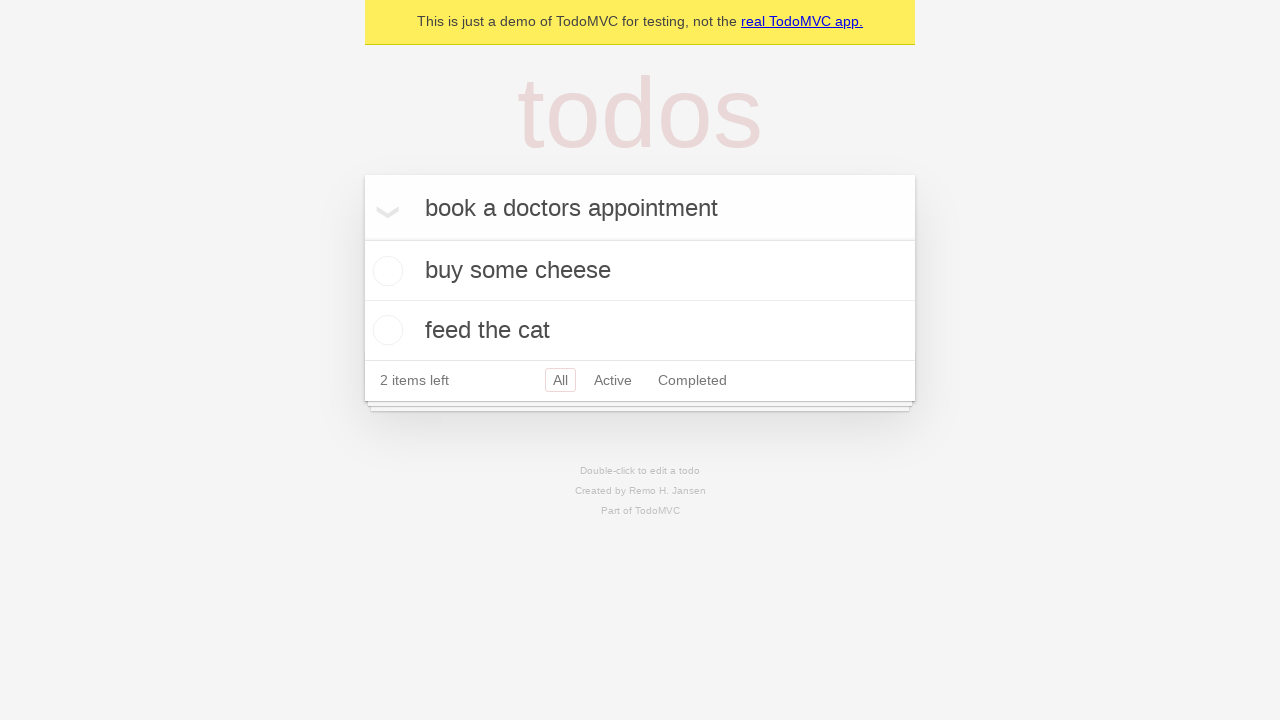

Pressed Enter to create todo 'book a doctors appointment' on internal:attr=[placeholder="What needs to be done?"i]
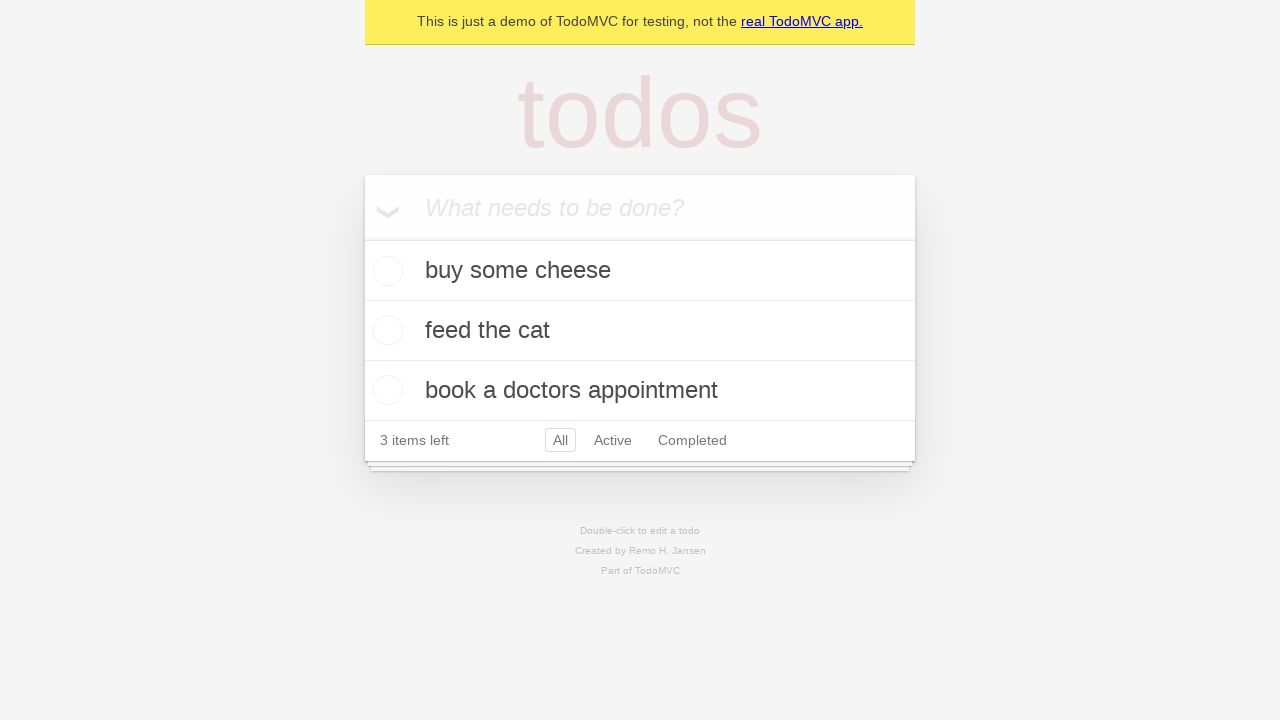

Double-clicked second todo item to enter edit mode at (640, 331) on internal:testid=[data-testid="todo-item"s] >> nth=1
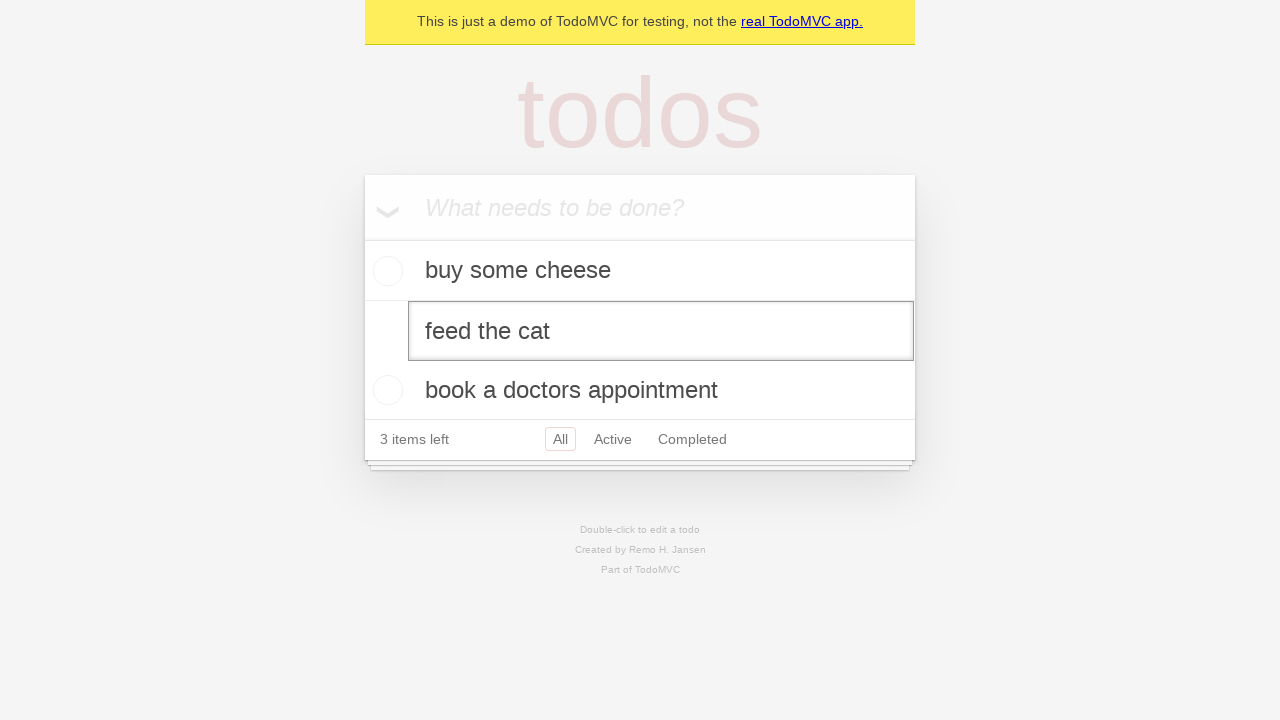

Cleared the text in the second todo item edit field on internal:testid=[data-testid="todo-item"s] >> nth=1 >> internal:role=textbox[nam
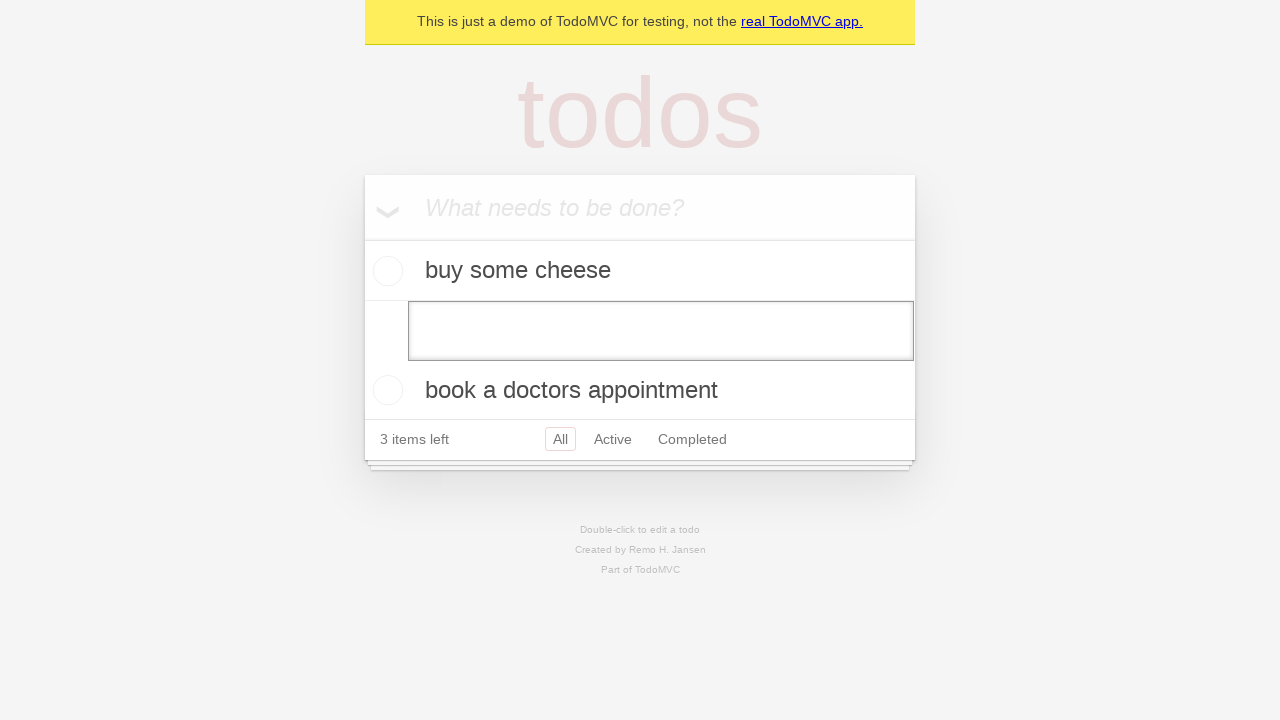

Pressed Enter to confirm empty text, removing the todo item on internal:testid=[data-testid="todo-item"s] >> nth=1 >> internal:role=textbox[nam
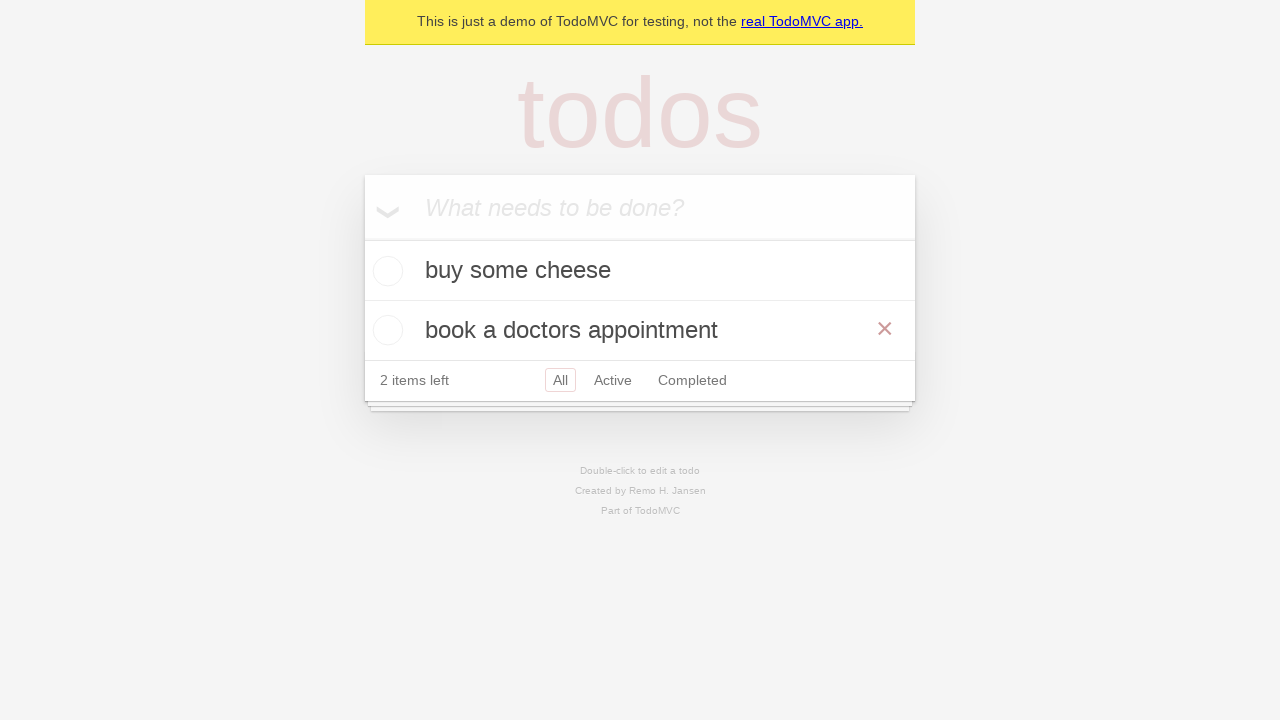

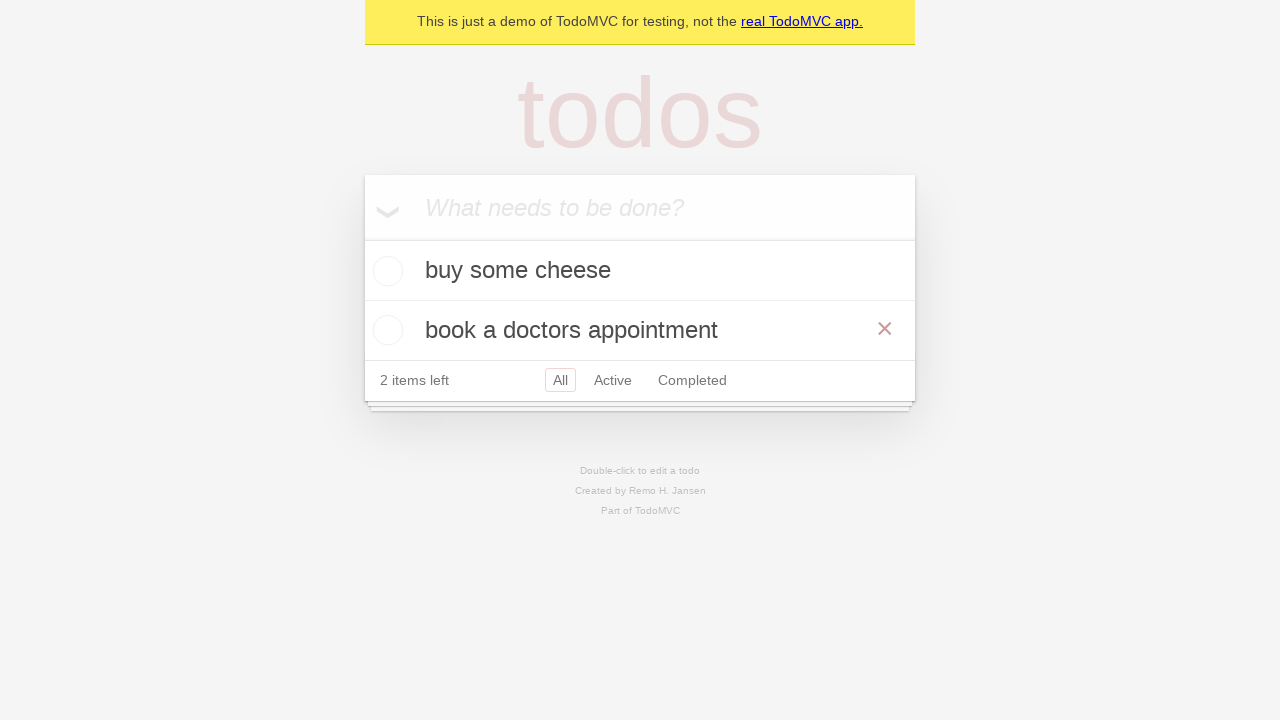